Navigates to Rahul Shetty Academy website and verifies the page loads by checking the title and URL

Starting URL: https://rahulshettyacademy.com

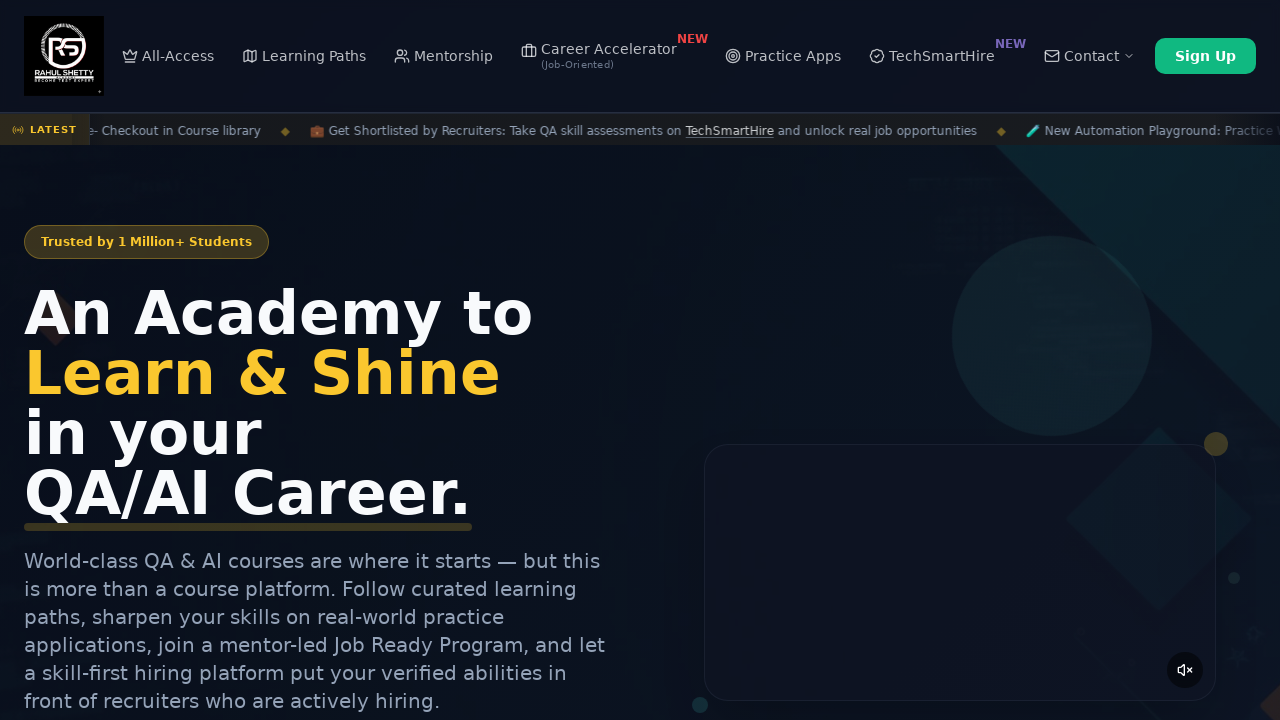

Waited for page to reach domcontentloaded state
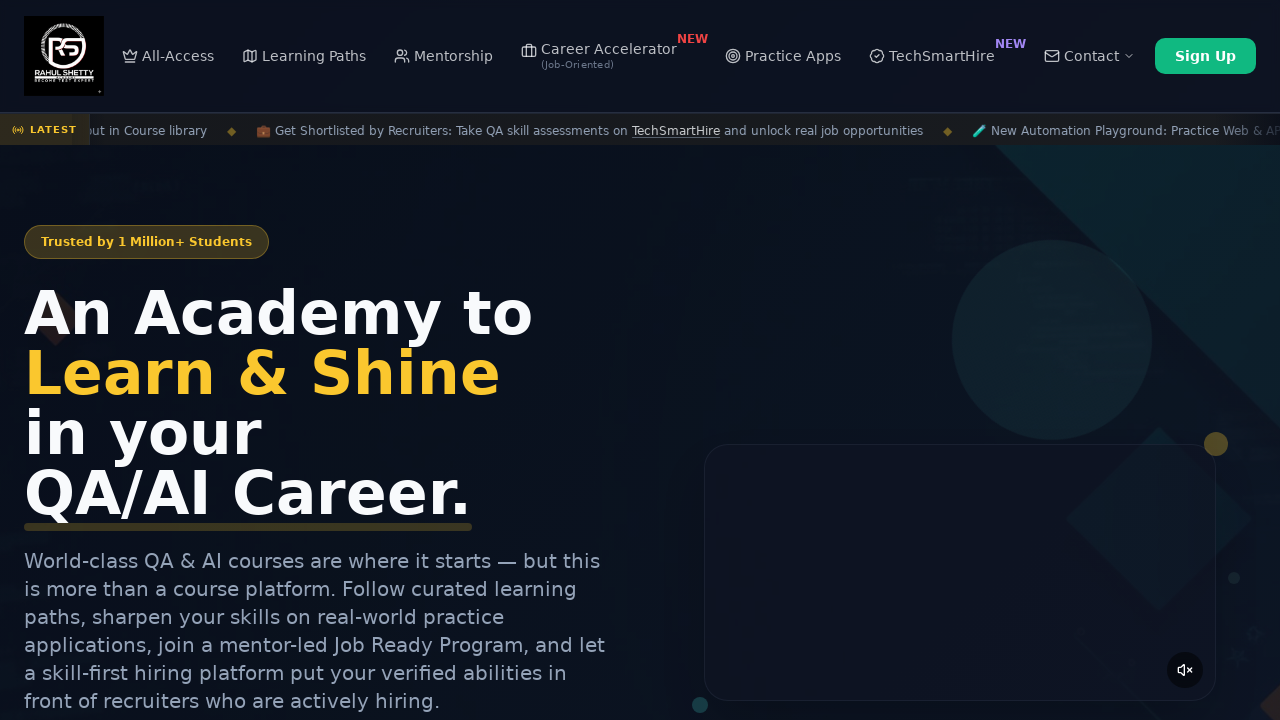

Verified page title exists - page loaded successfully
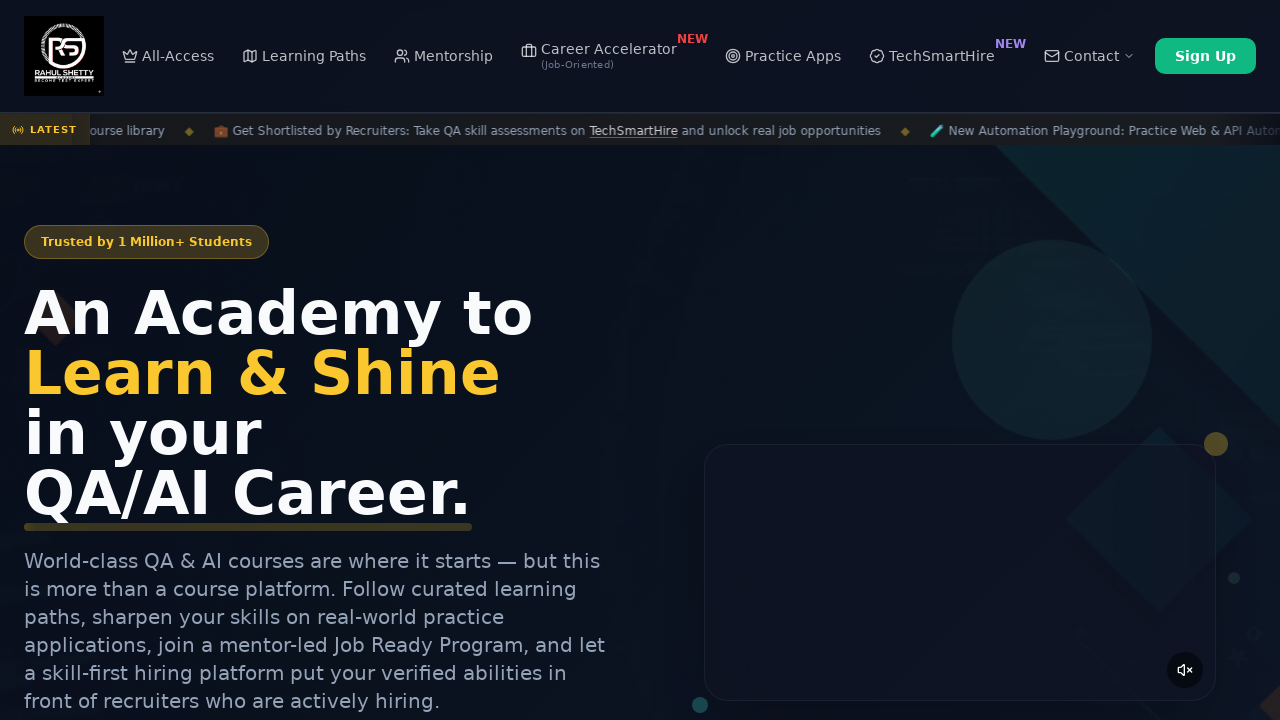

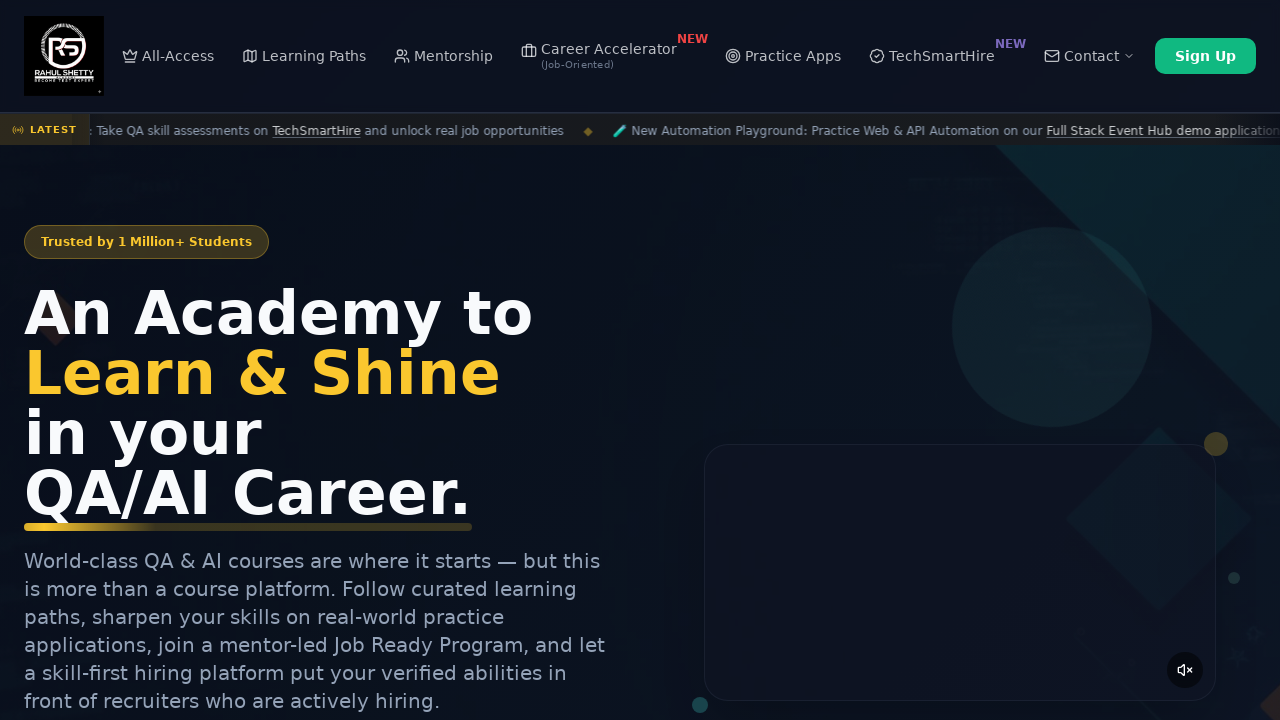